Tests interaction with the Enable button on the dynamic controls practice page

Starting URL: https://practice.cydeo.com/dynamic_controls

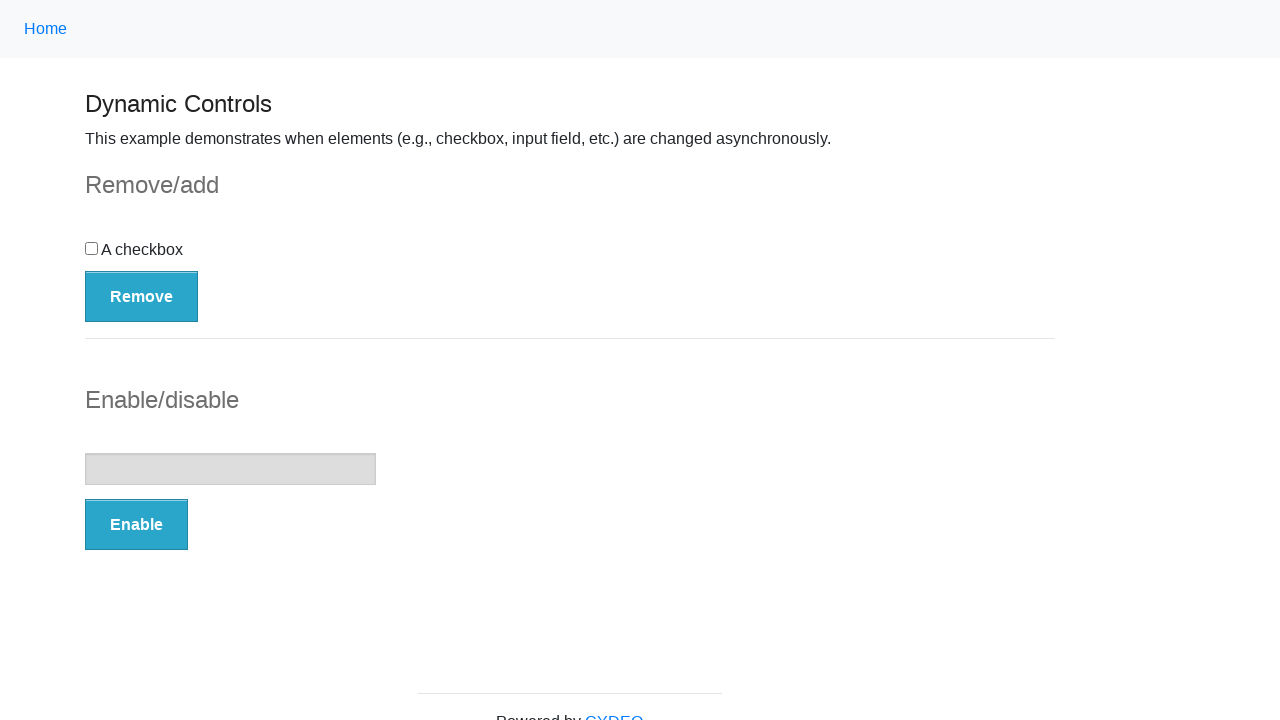

Navigated to dynamic controls practice page
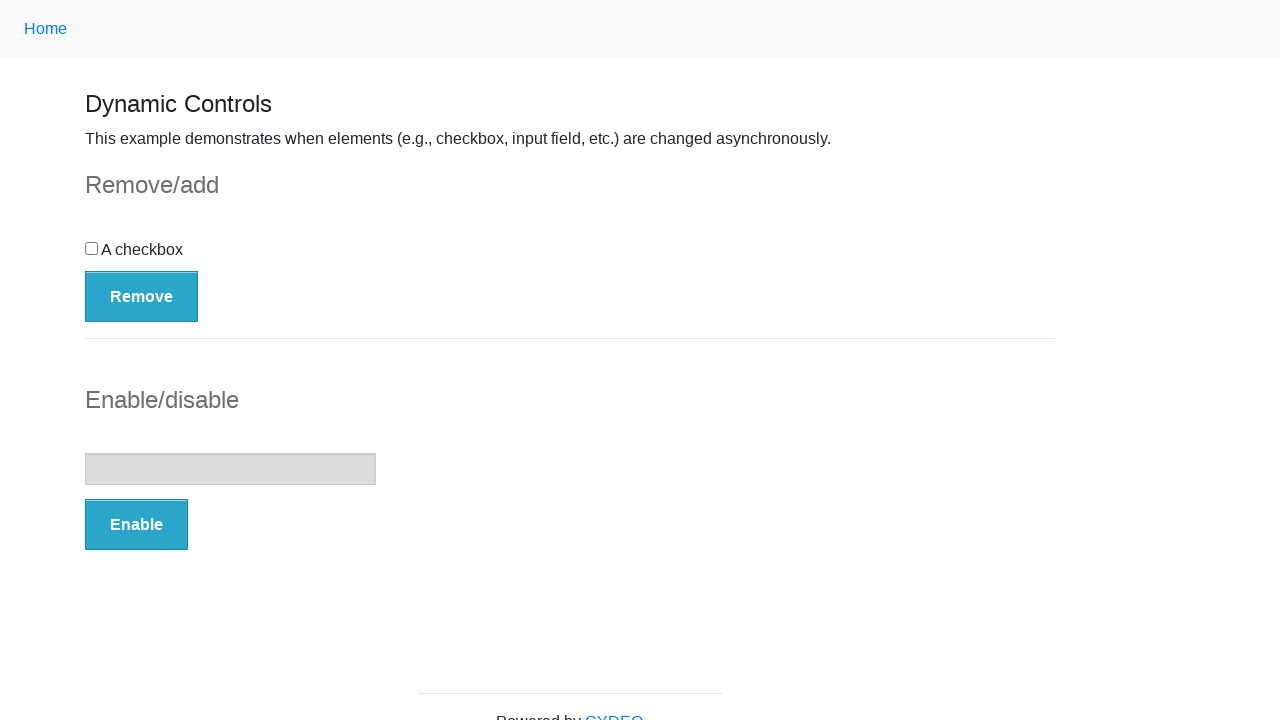

Clicked the Enable button at (136, 525) on button[onclick='swapInput()']
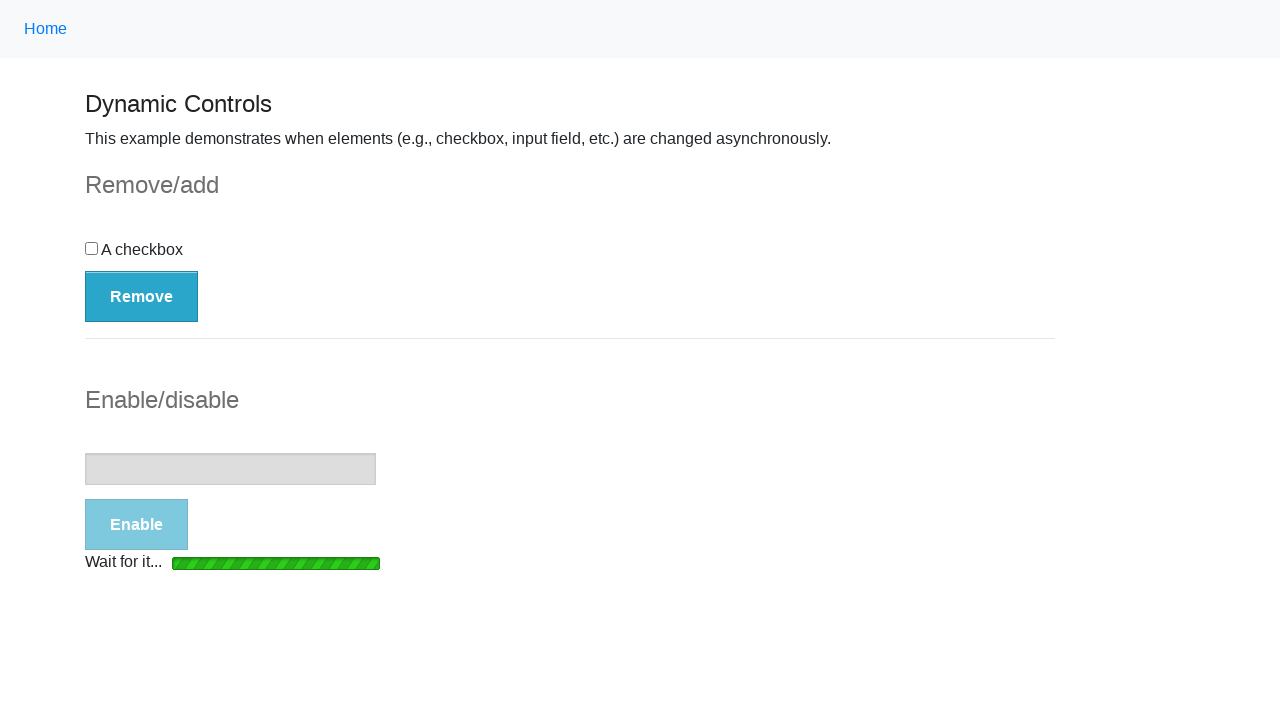

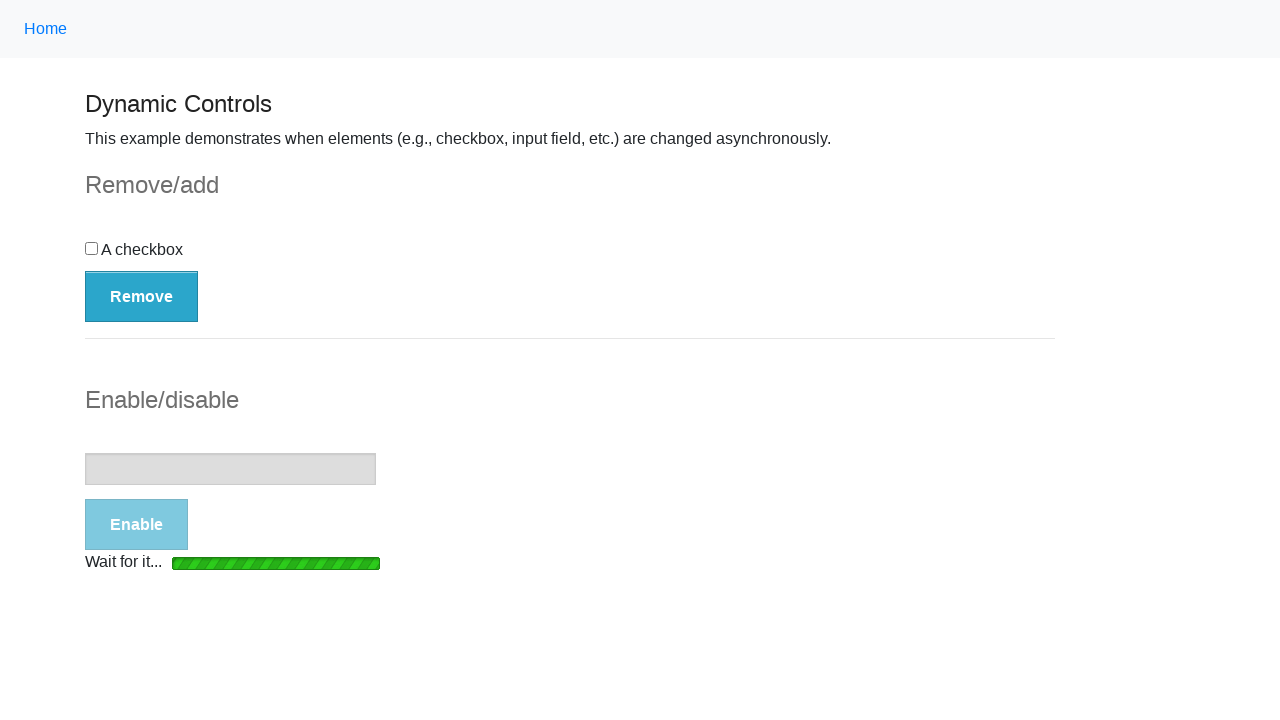